Tests JavaScript alert dialog by clicking a button to trigger an alert and accepting it

Starting URL: https://www.lambdatest.com/selenium-playground/javascript-alert-box-demo

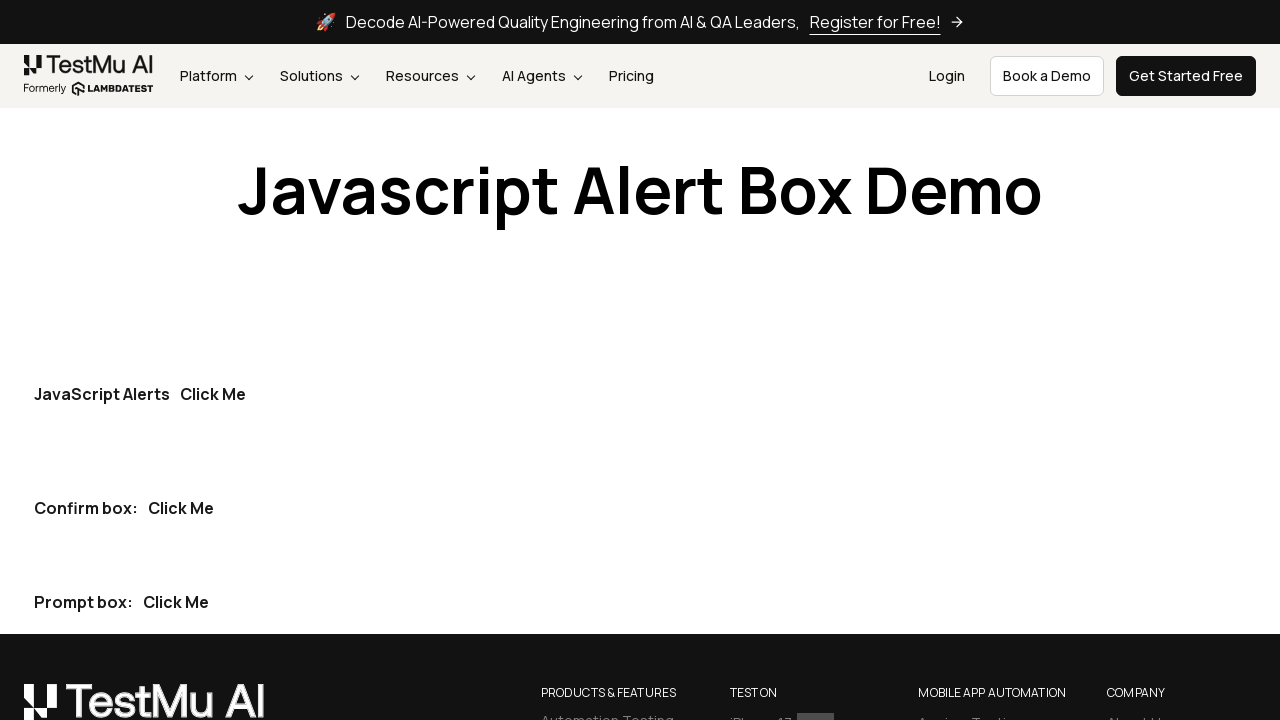

Set up dialog handler to accept alerts
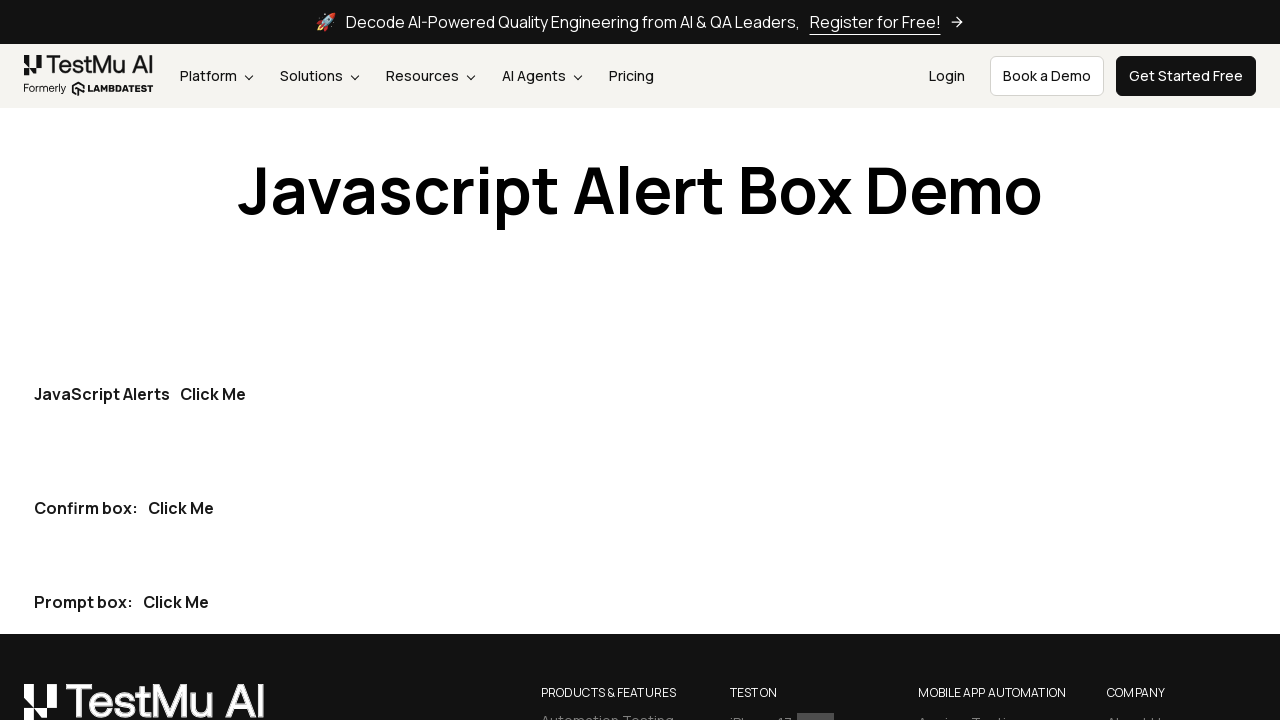

Clicked 'Click Me' button to trigger JavaScript alert at (213, 394) on (//button[@type='button'][normalize-space()='Click Me'])[1]
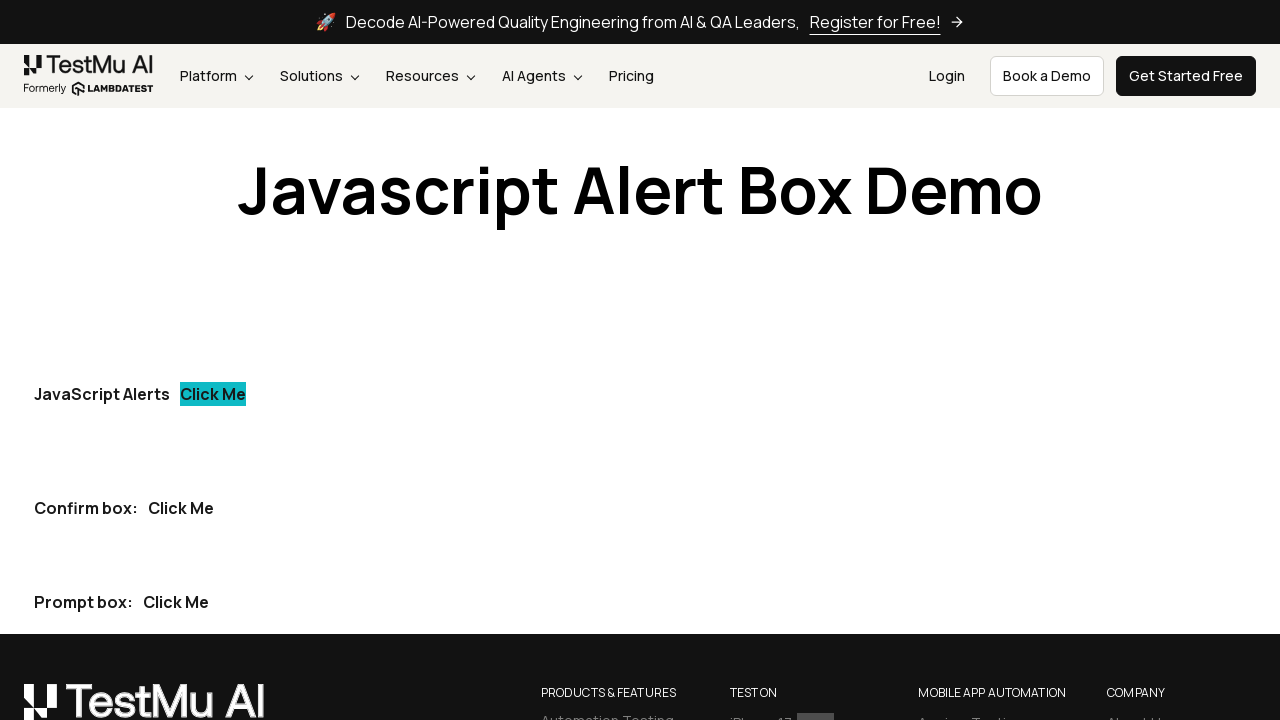

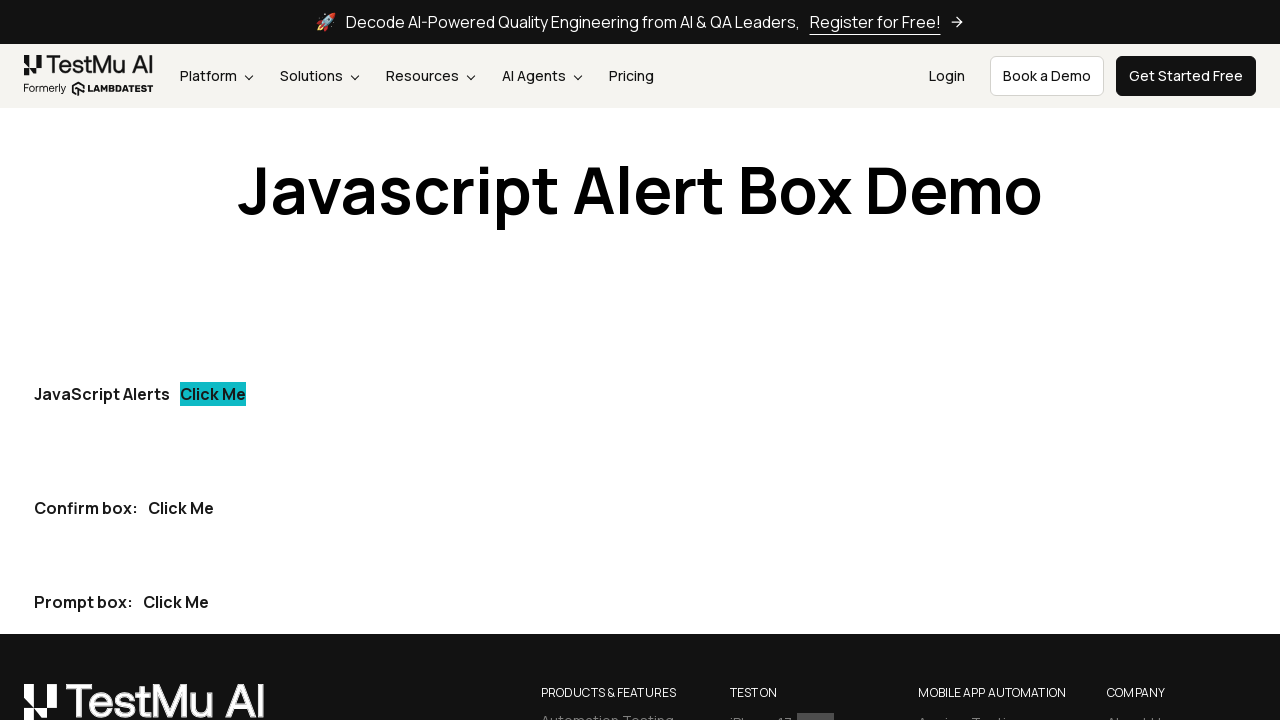